Tests that entered text is trimmed when editing a todo item

Starting URL: https://demo.playwright.dev/todomvc

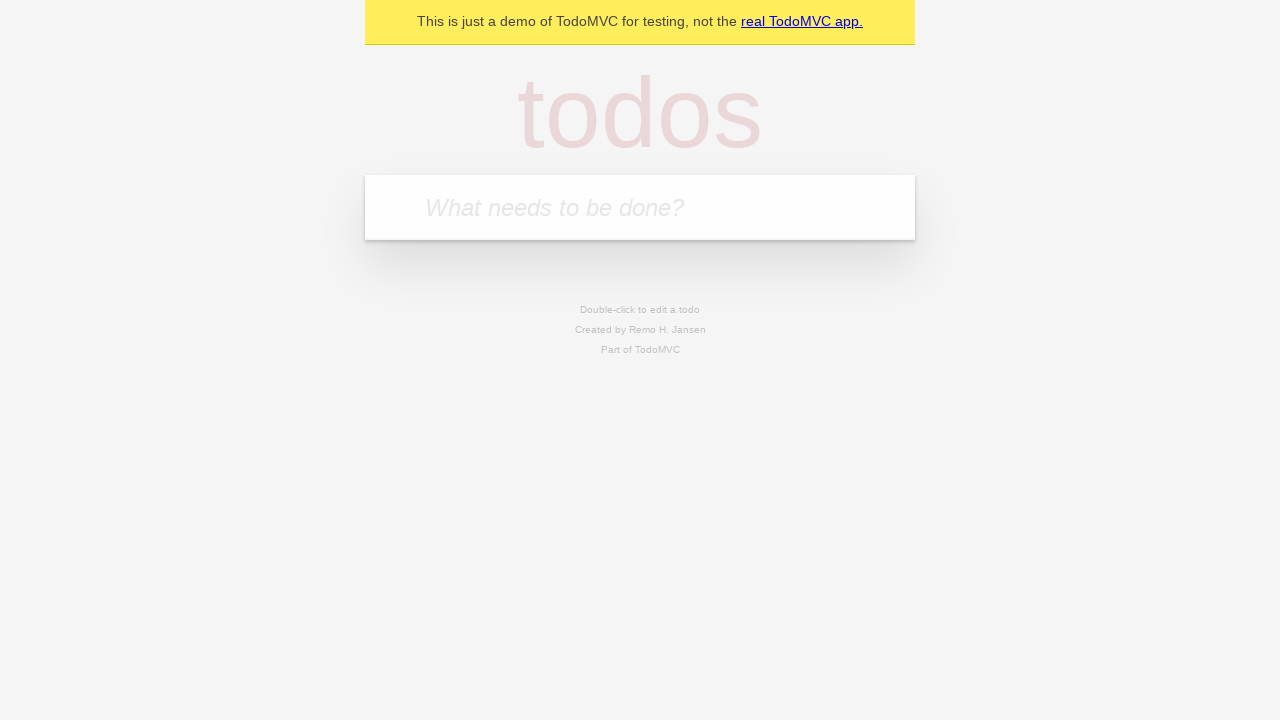

Filled first todo field with 'buy some cheese' on internal:attr=[placeholder="What needs to be done?"i]
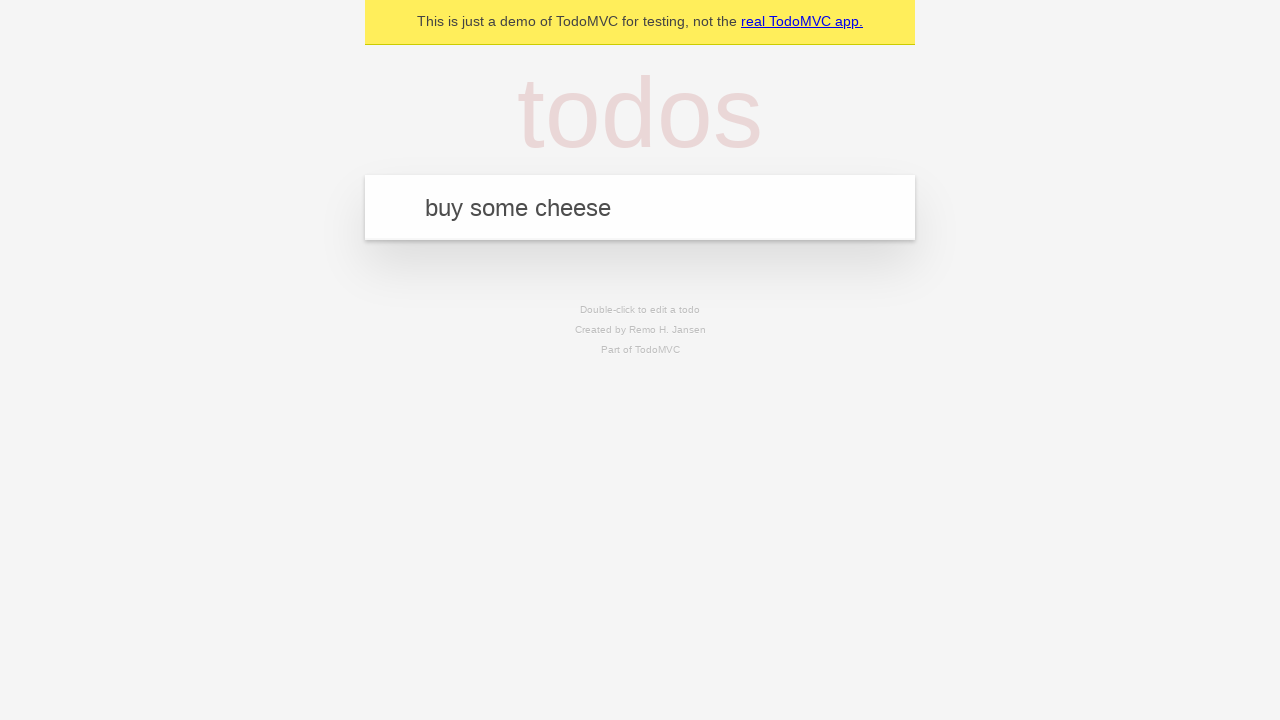

Pressed Enter to create first todo on internal:attr=[placeholder="What needs to be done?"i]
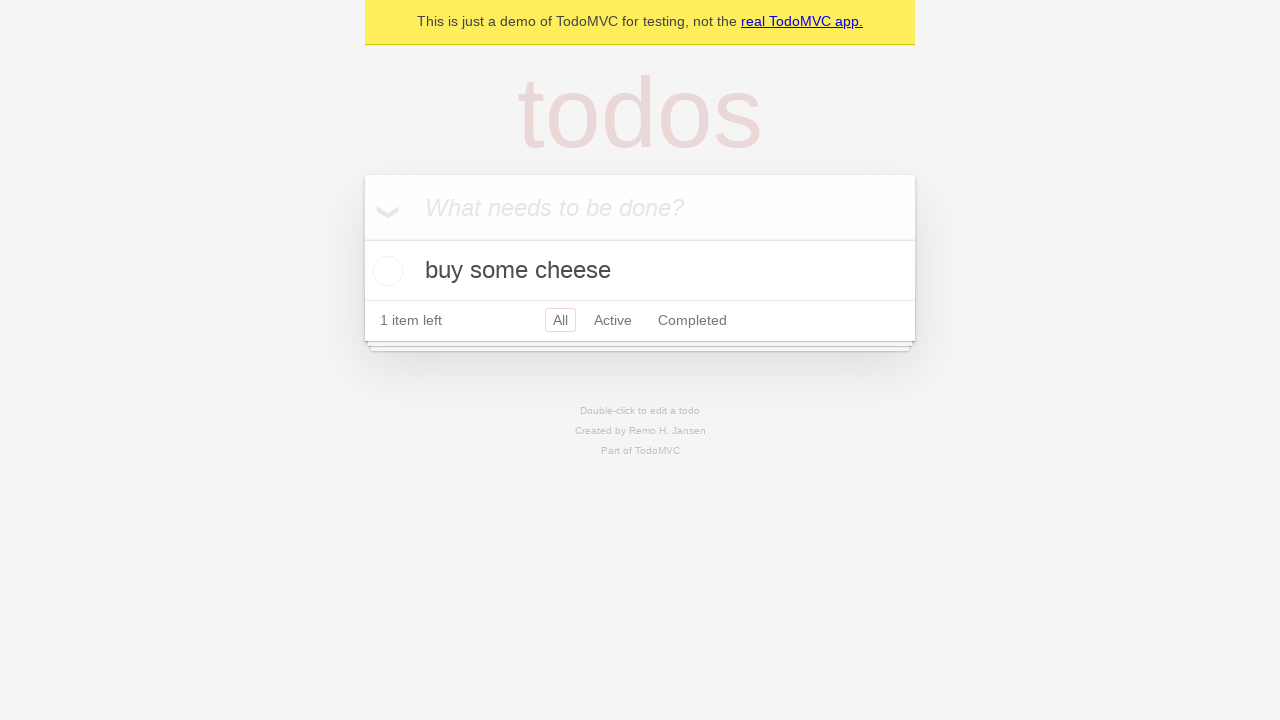

Filled second todo field with 'feed the cat' on internal:attr=[placeholder="What needs to be done?"i]
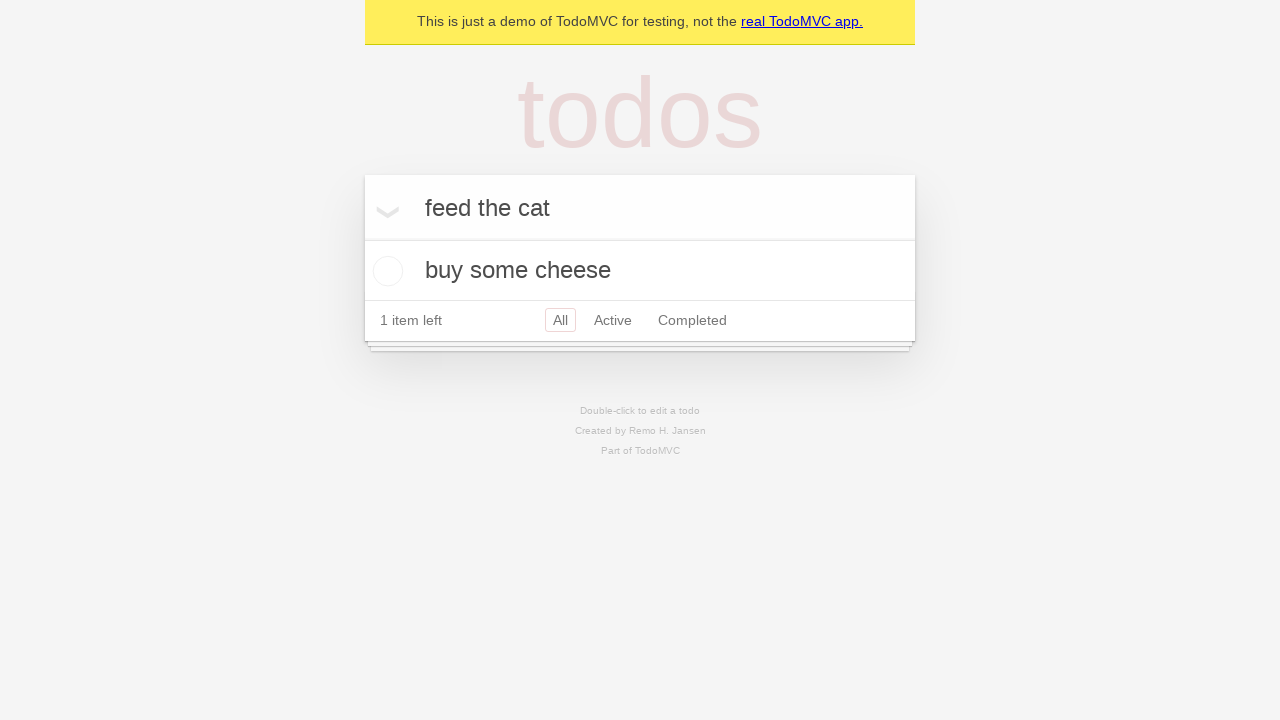

Pressed Enter to create second todo on internal:attr=[placeholder="What needs to be done?"i]
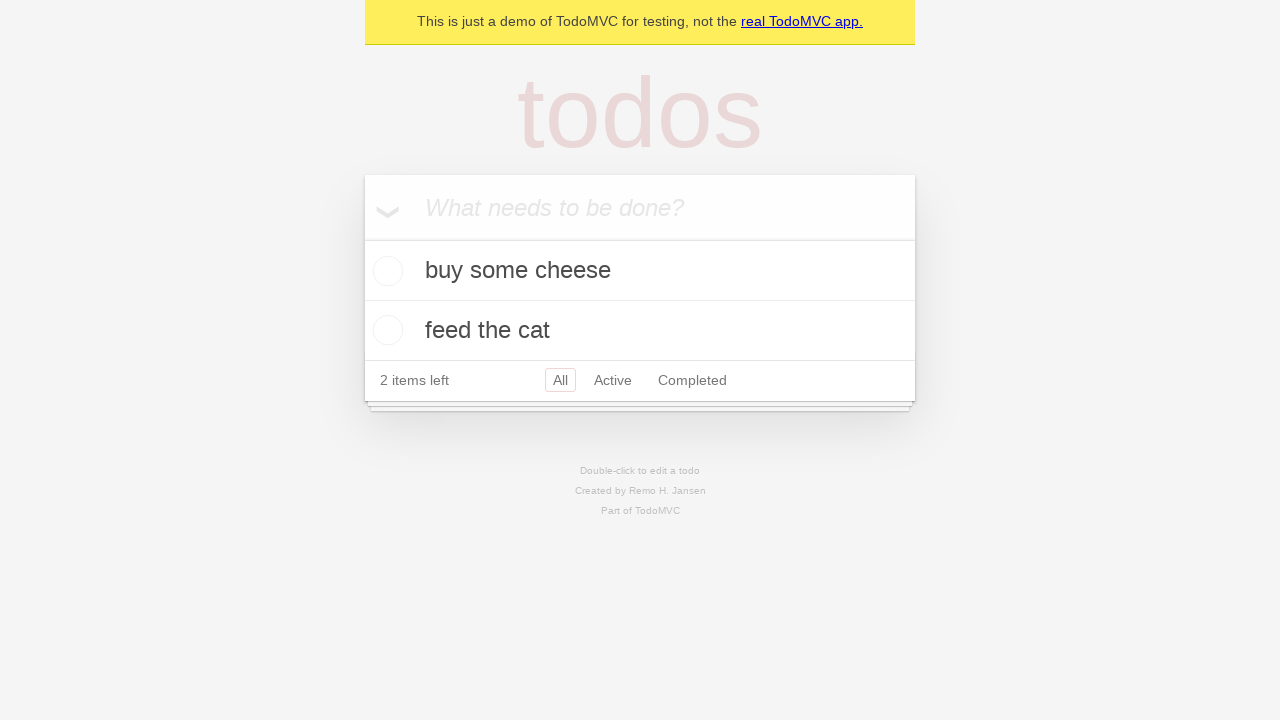

Filled third todo field with 'book a doctors appointment' on internal:attr=[placeholder="What needs to be done?"i]
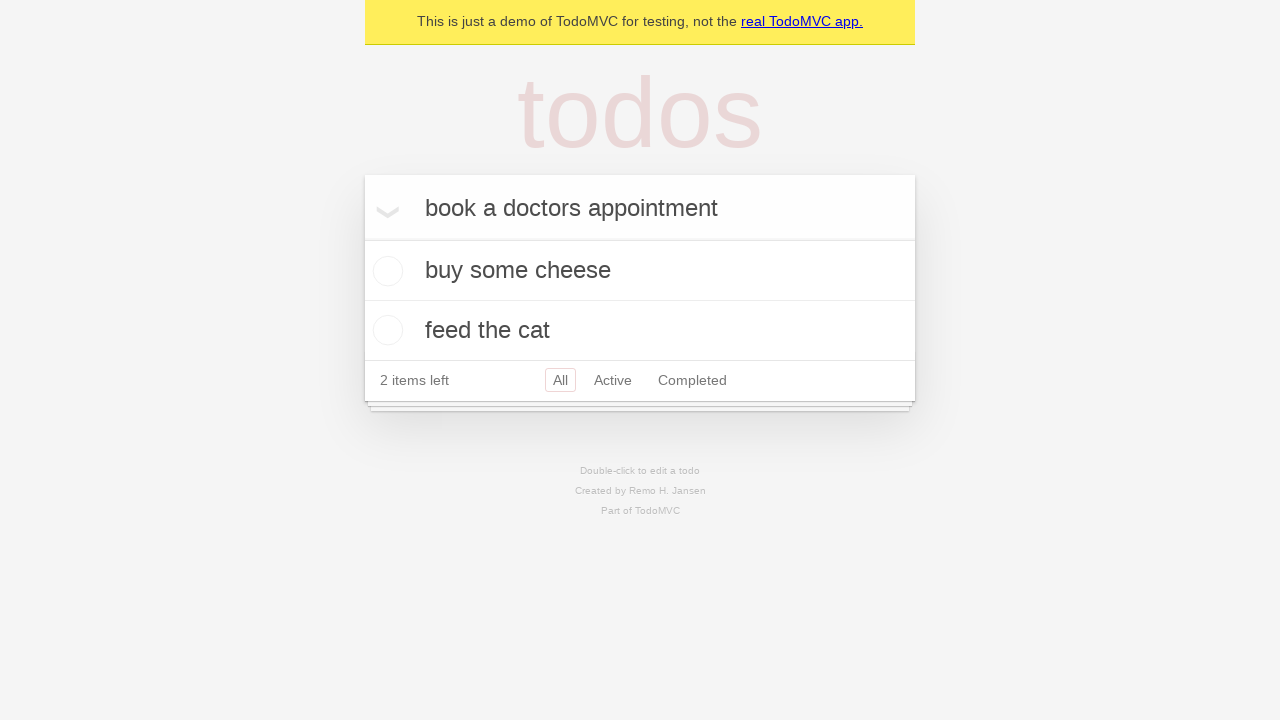

Pressed Enter to create third todo on internal:attr=[placeholder="What needs to be done?"i]
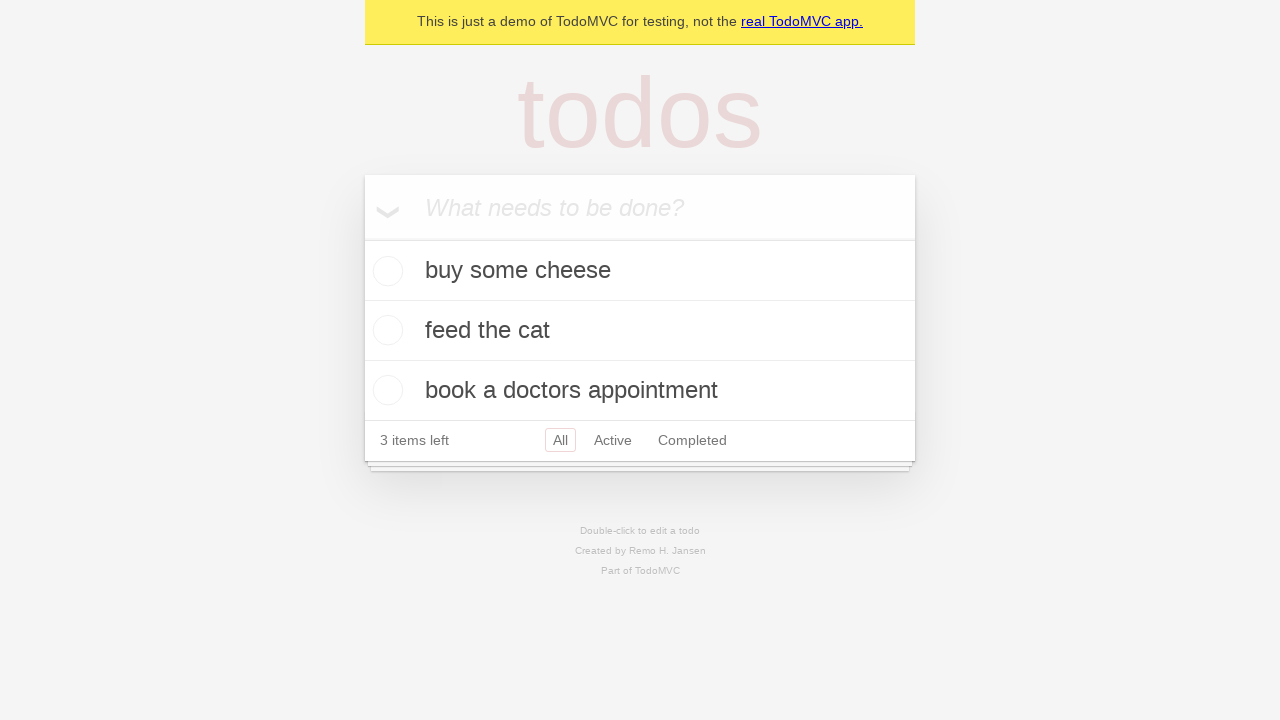

Double-clicked second todo item to enter edit mode at (640, 331) on internal:testid=[data-testid="todo-item"s] >> nth=1
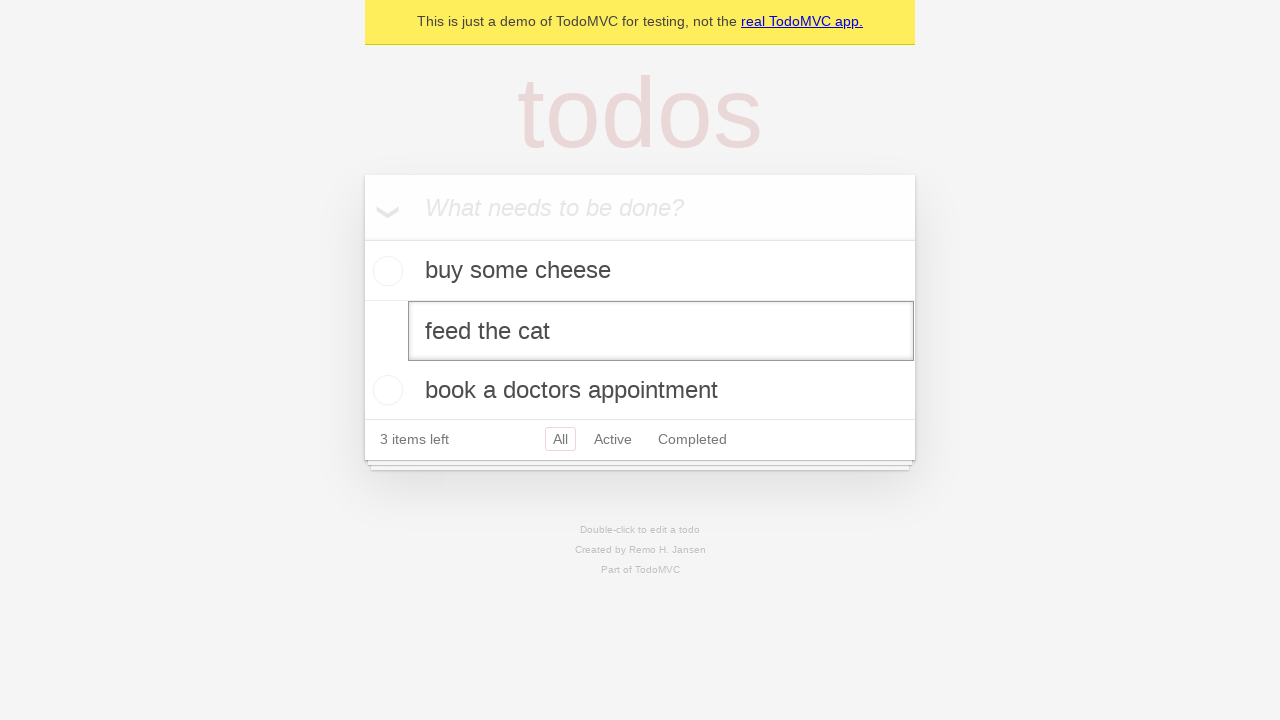

Filled edit field with text containing leading and trailing spaces on internal:testid=[data-testid="todo-item"s] >> nth=1 >> internal:role=textbox[nam
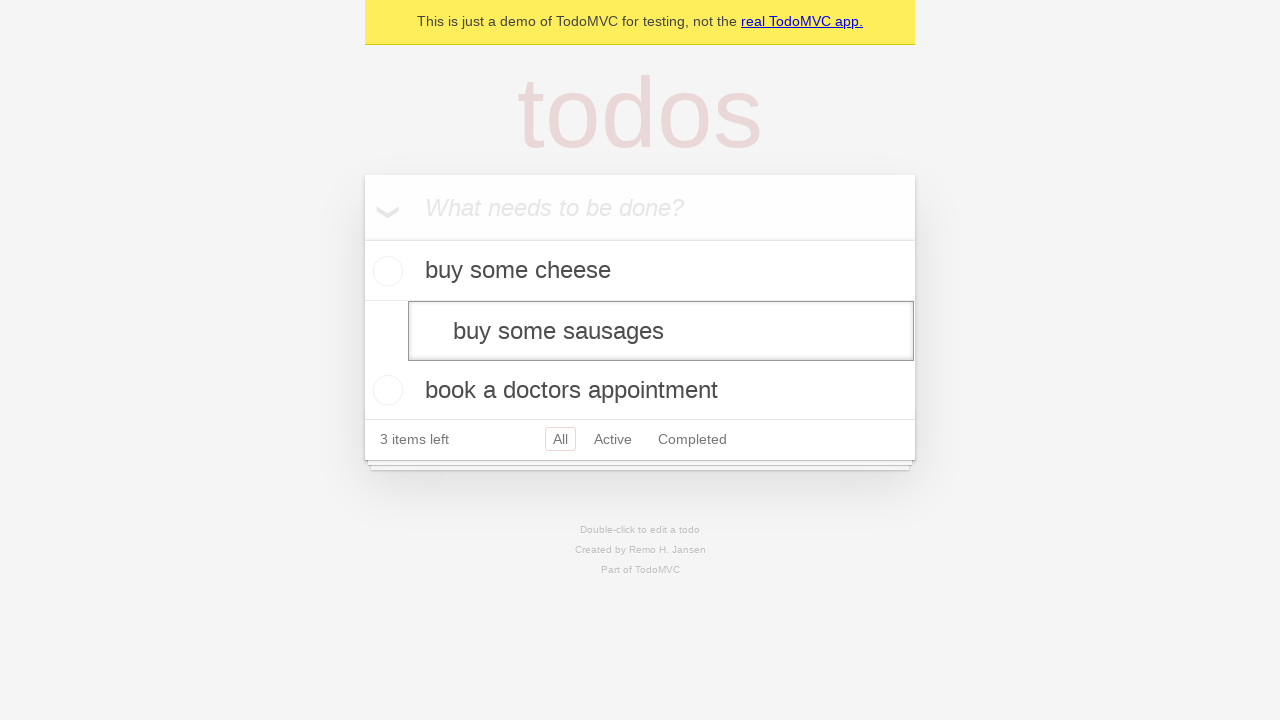

Pressed Enter to confirm edit - text should be trimmed on internal:testid=[data-testid="todo-item"s] >> nth=1 >> internal:role=textbox[nam
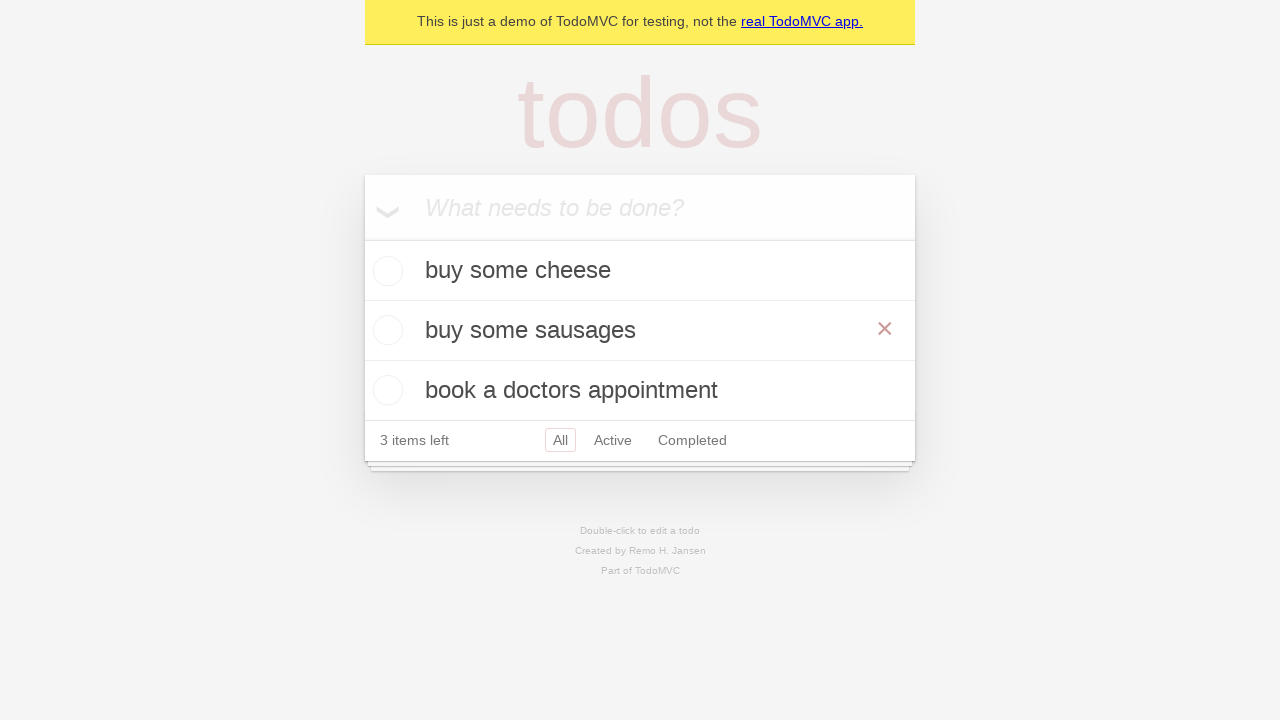

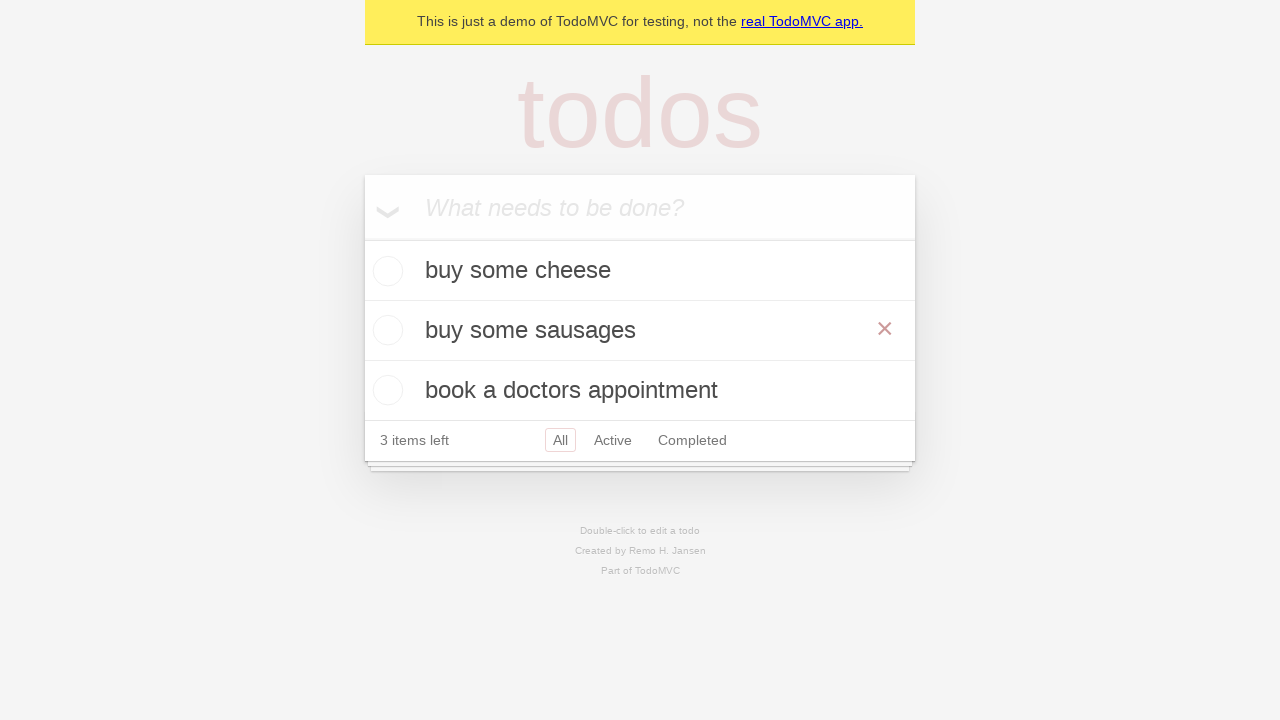